Tests multiple window handling by clicking to open separate windows, iterating through all window handles, and clicking a Contact link on a specific window identified by its title containing "Sakinalium".

Starting URL: http://demo.automationtesting.in/Windows.html

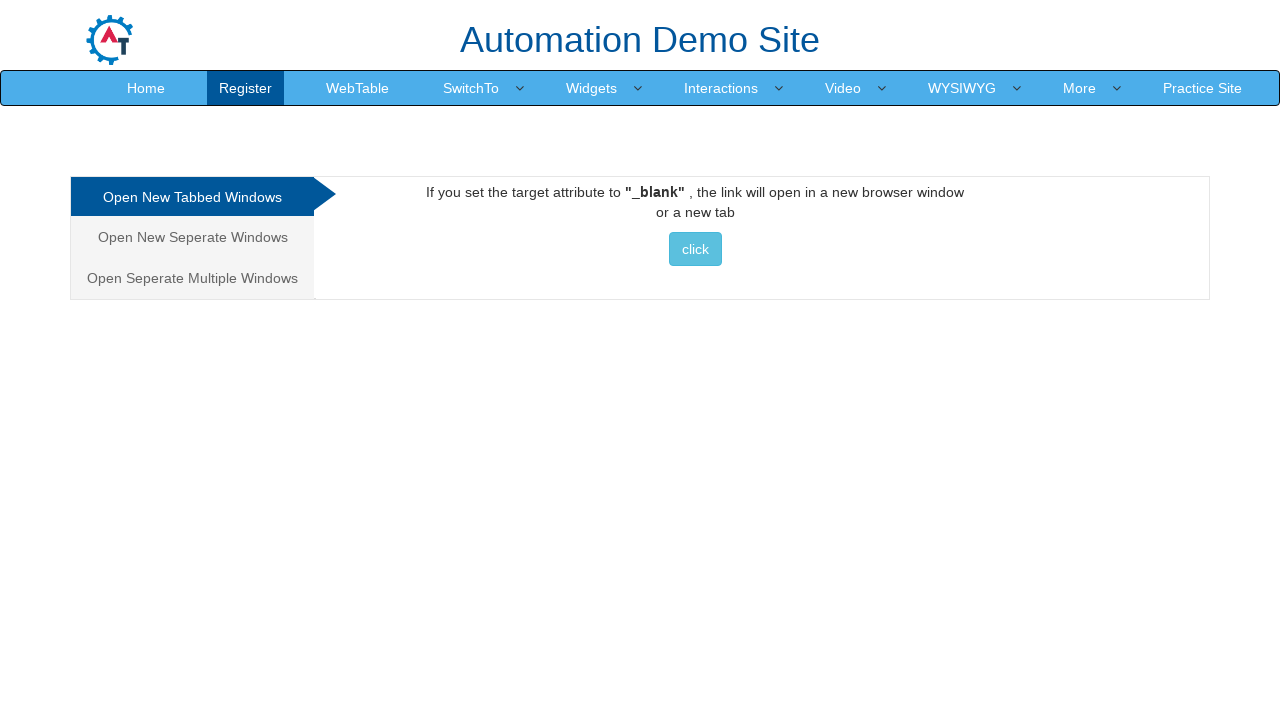

Clicked on 'Open Seperate Multiple Windows' tab/link at (192, 278) on xpath=//a[contains(text(),'Open Seperate Multiple Windows')]
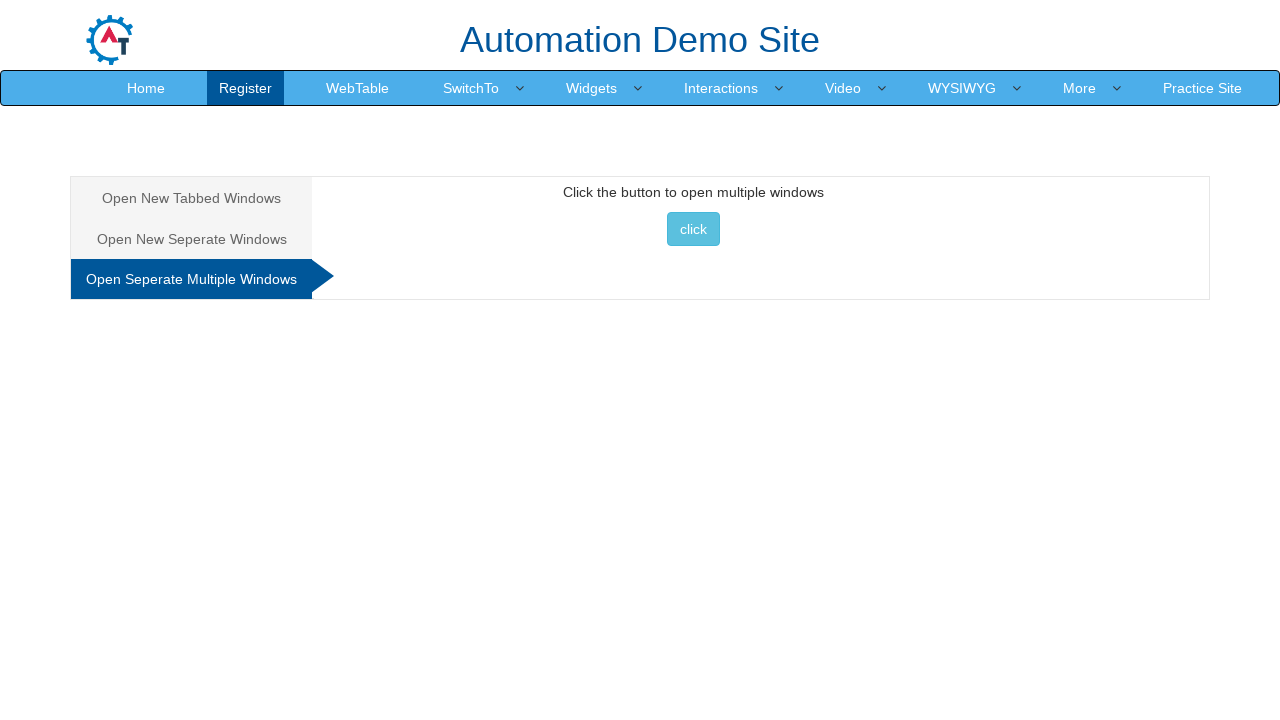

Clicked the button to open multiple windows at (693, 229) on xpath=//div[@id='Multiple']//button[contains(text(),'click')]
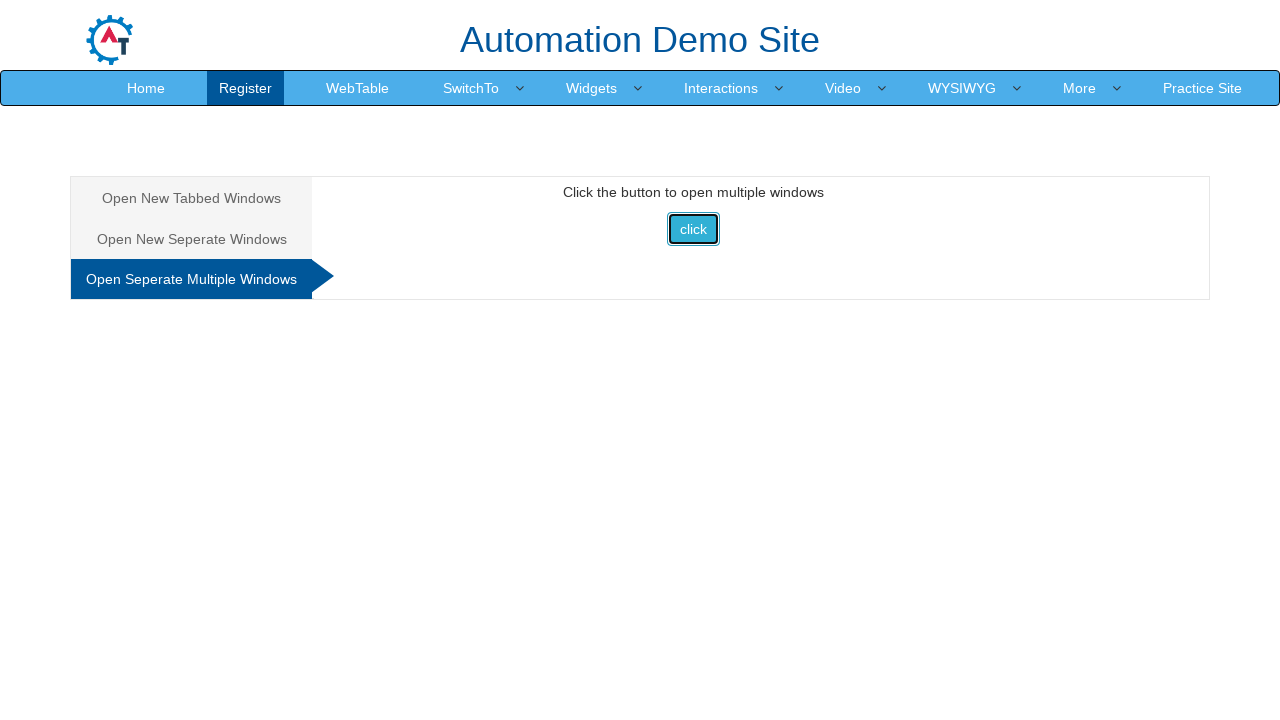

Waited 1 second for new windows to open
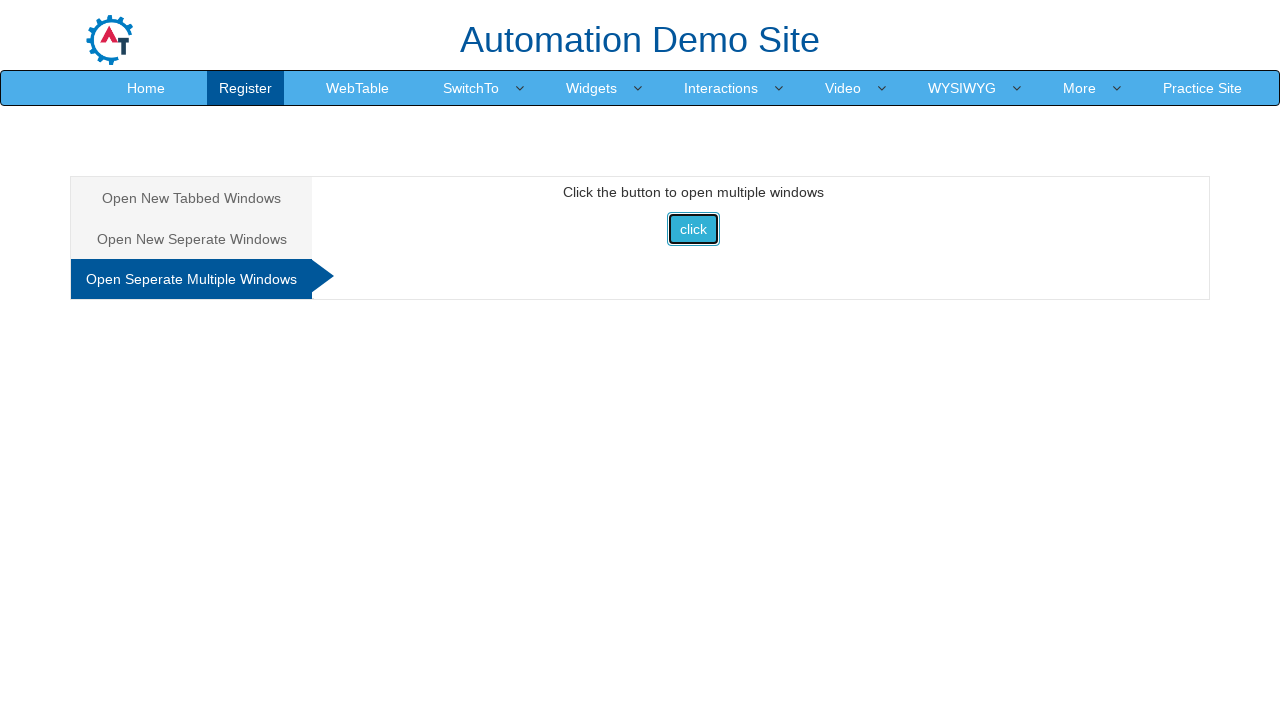

Retrieved all open pages/windows from context
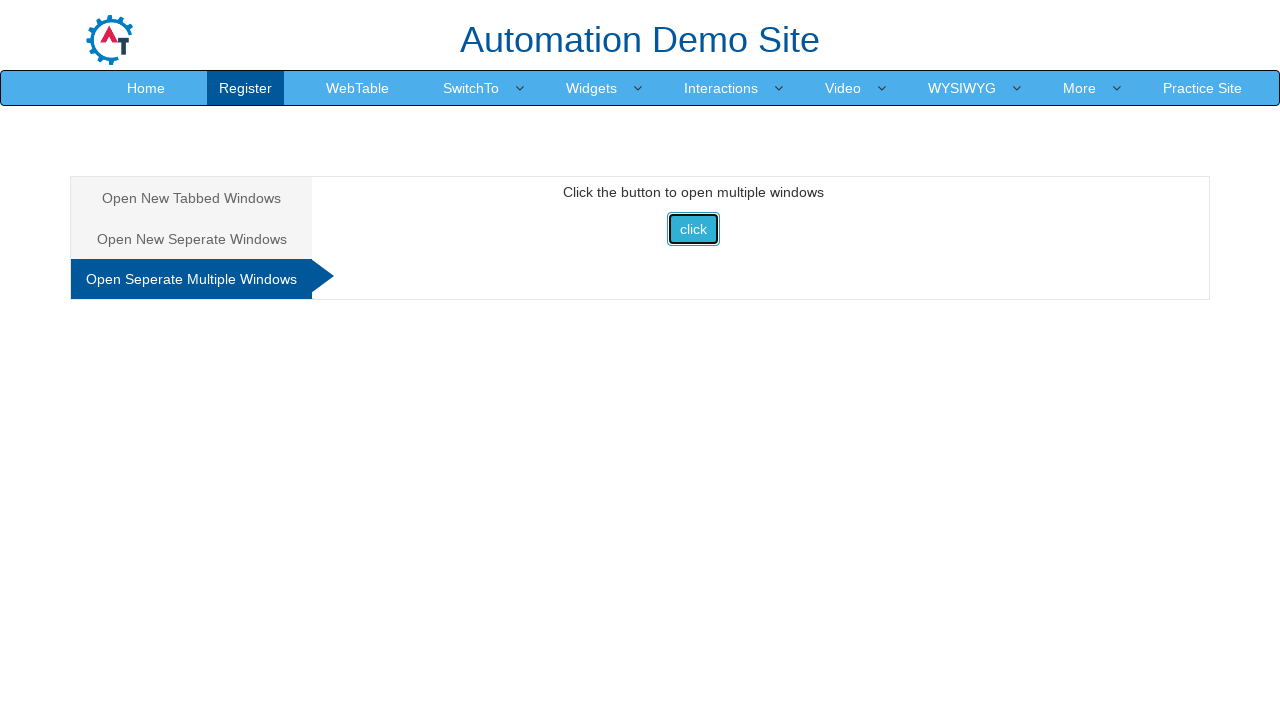

Waited for window page to load (domcontentloaded state)
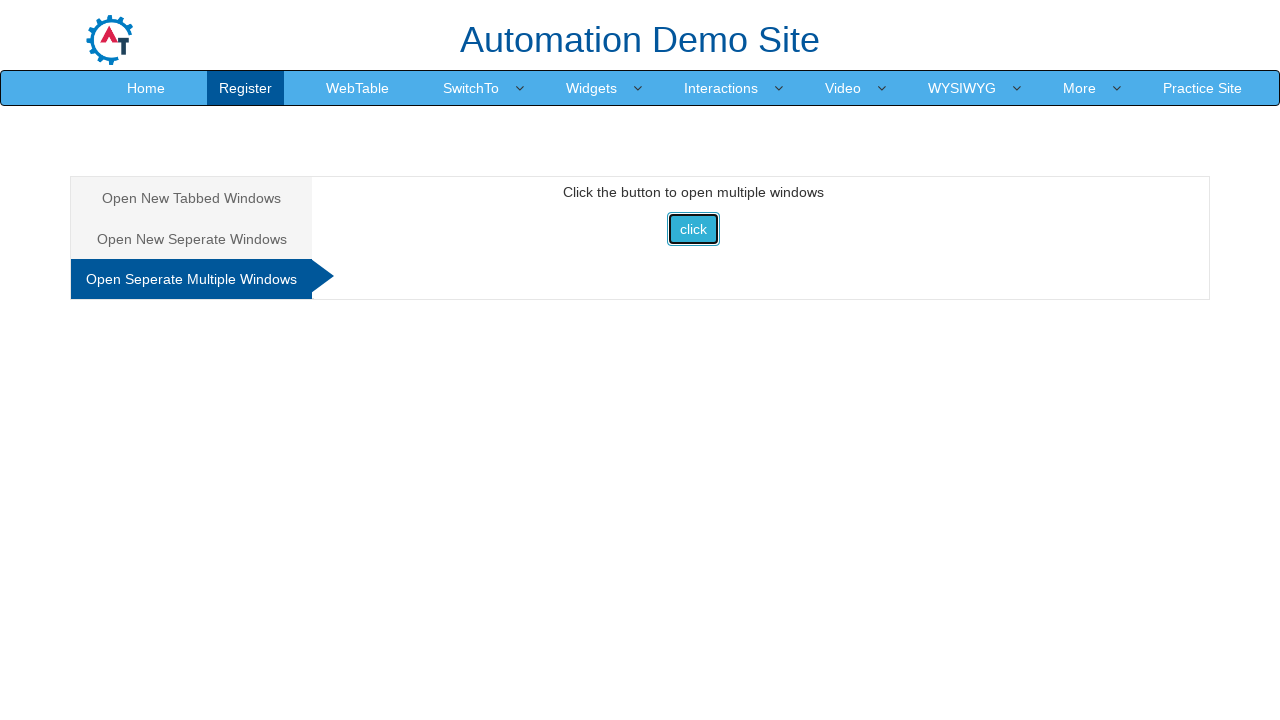

Retrieved window title: Frames & windows
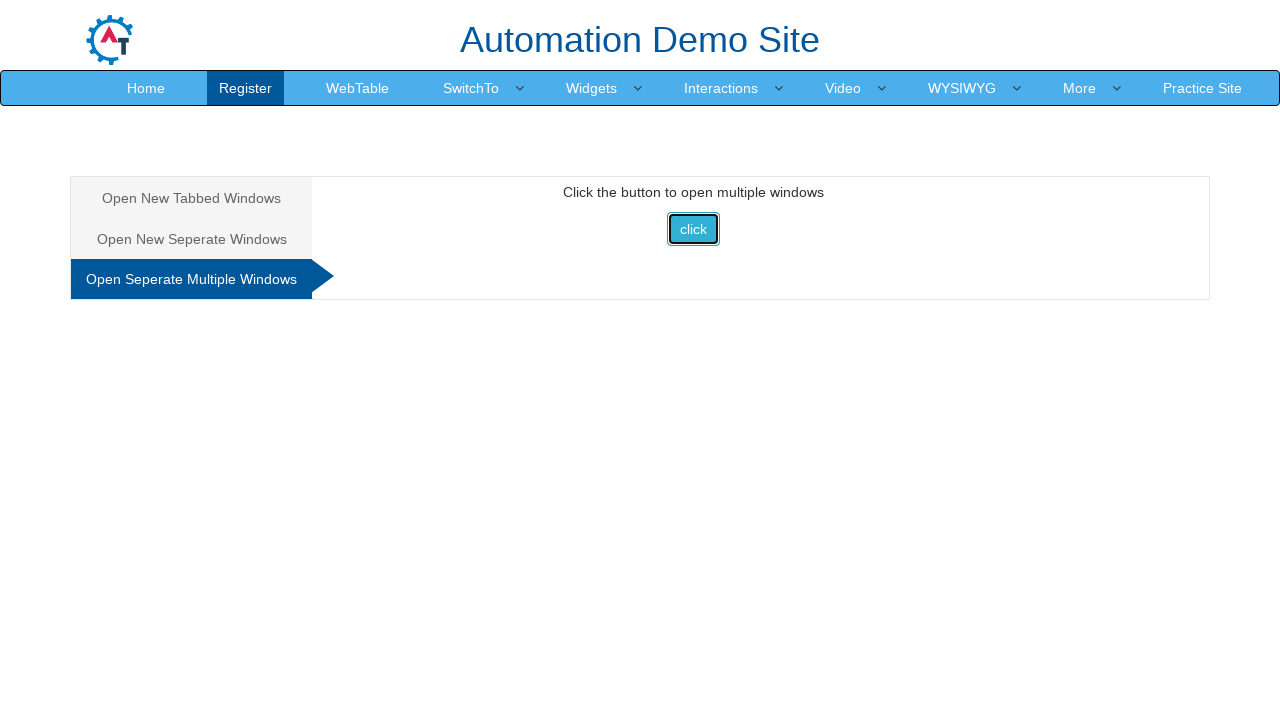

Waited for window page to load (domcontentloaded state)
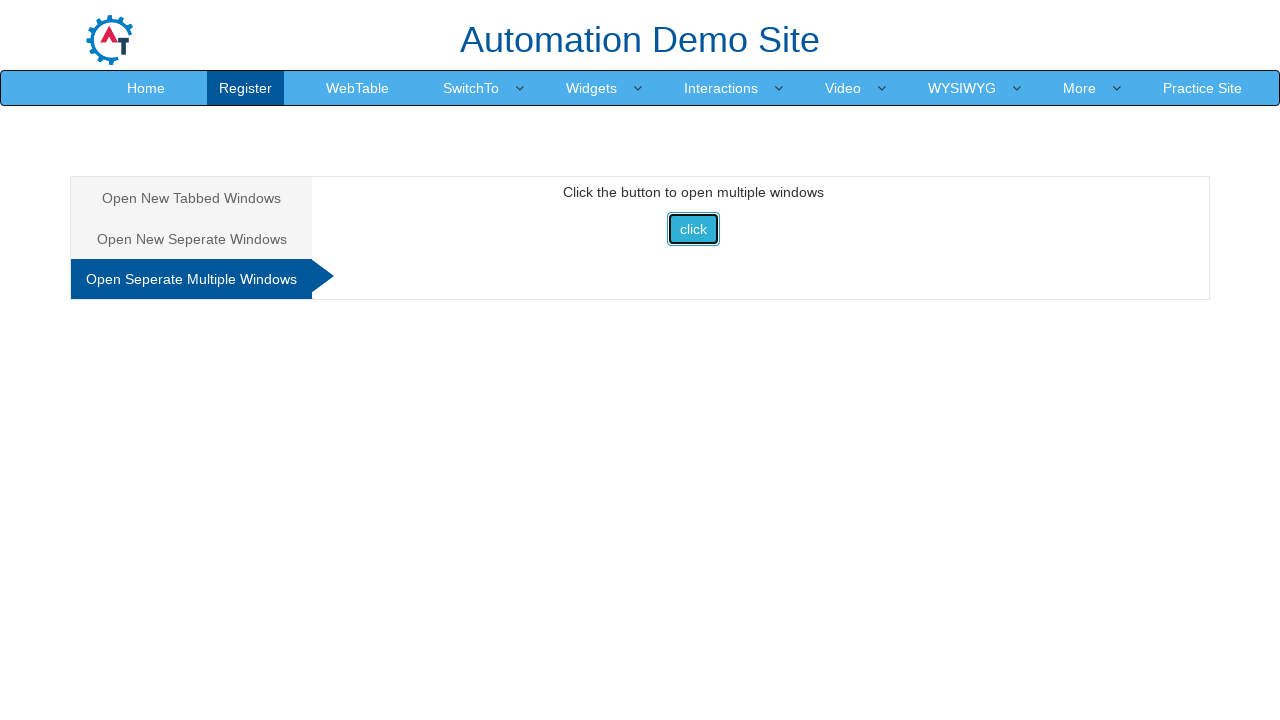

Retrieved window title: Selenium
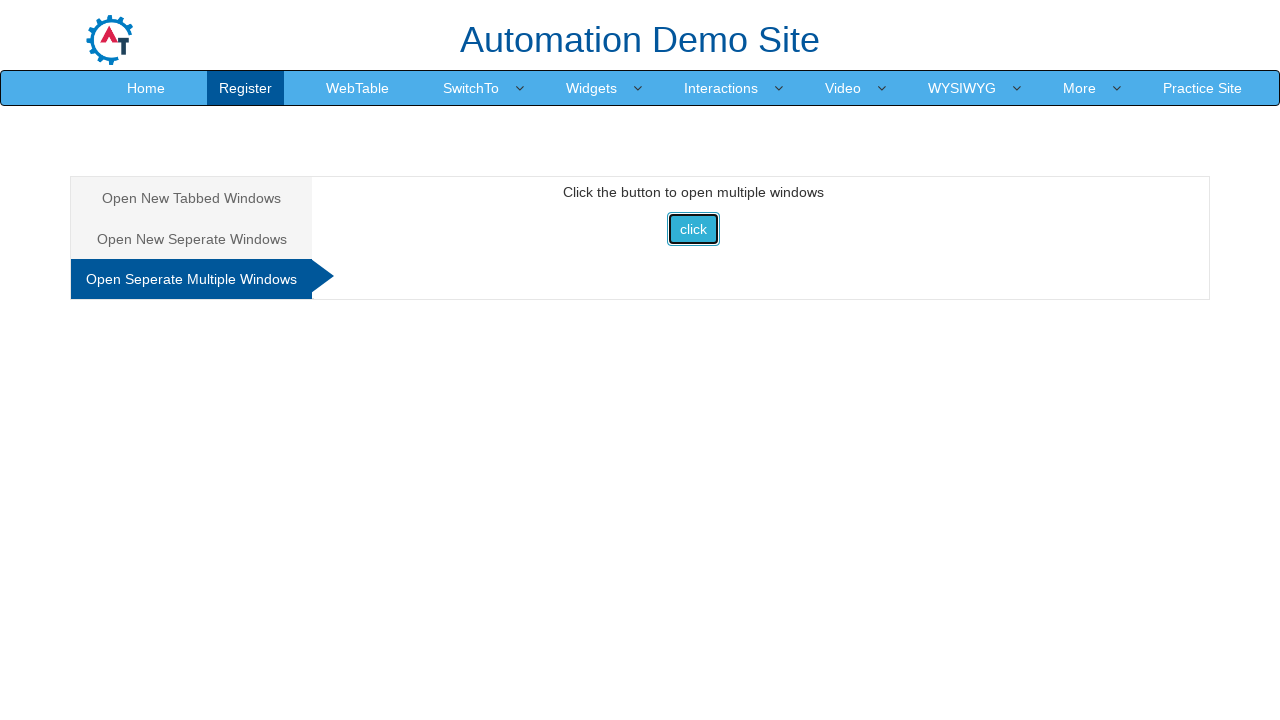

Waited for window page to load (domcontentloaded state)
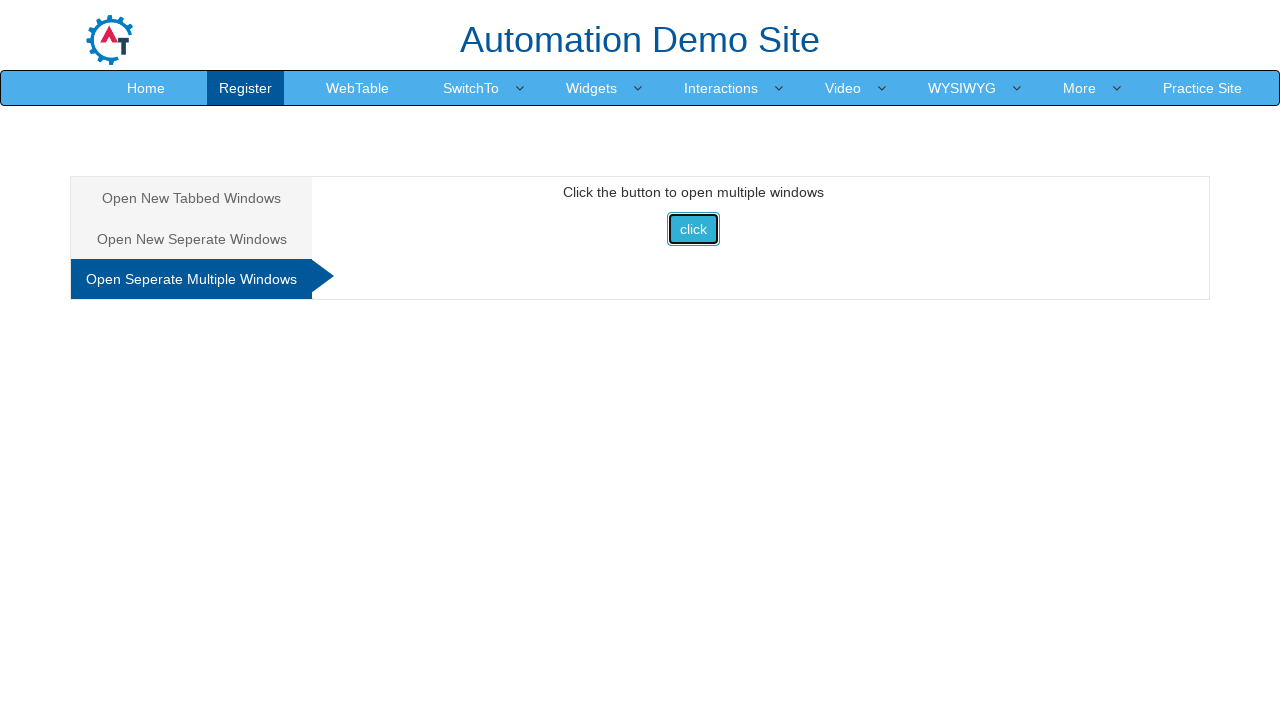

Retrieved window title: Index
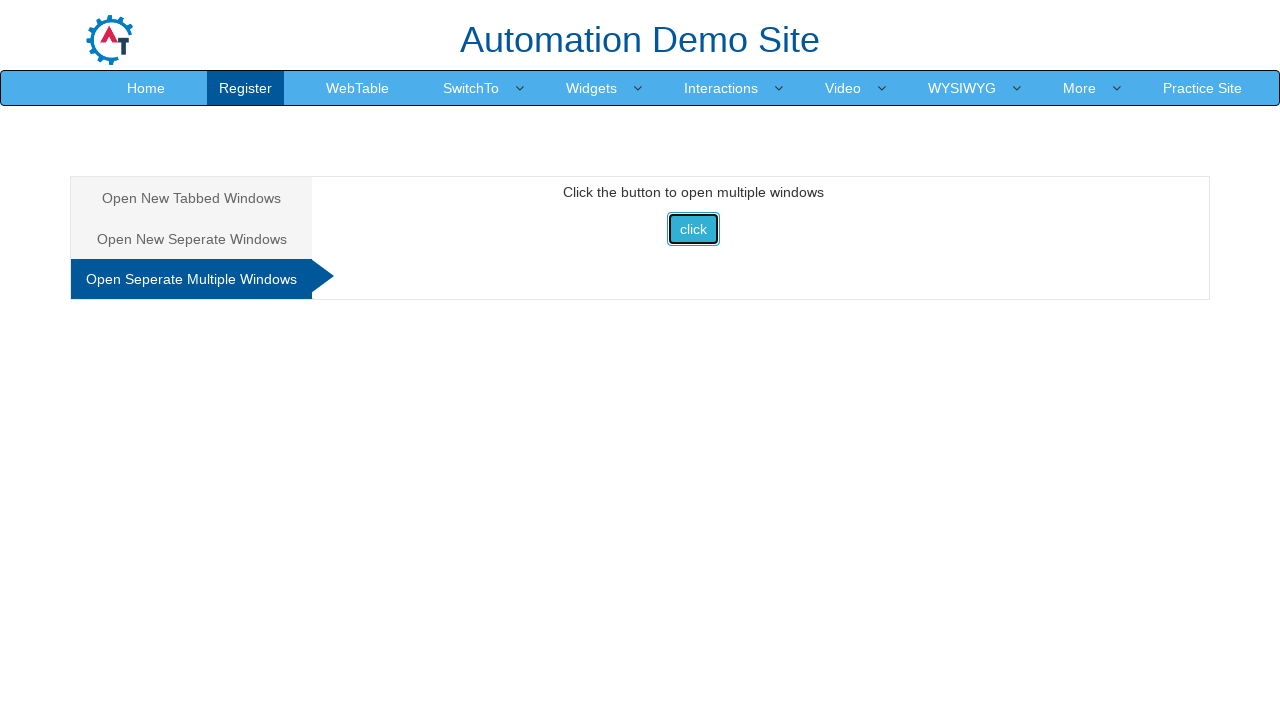

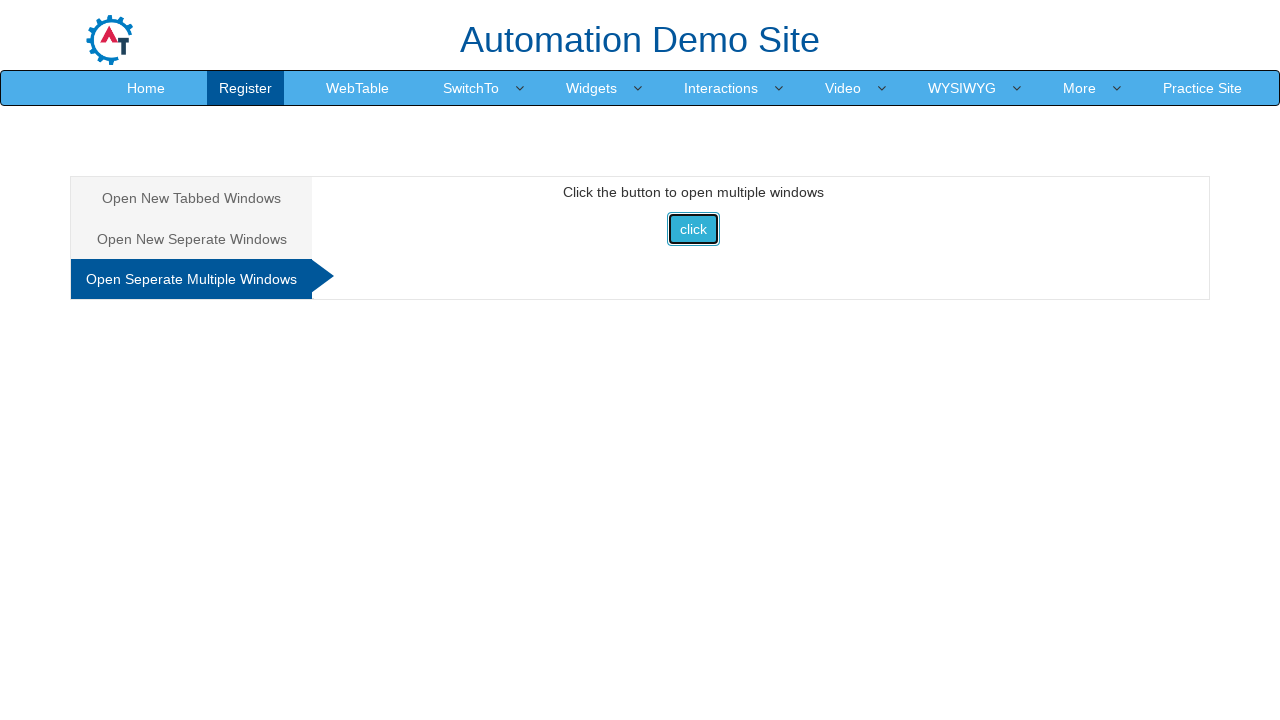